Tests that the registration modal content is visible after opening

Starting URL: http://speak-ukrainian.eastus2.cloudapp.azure.com/dev/

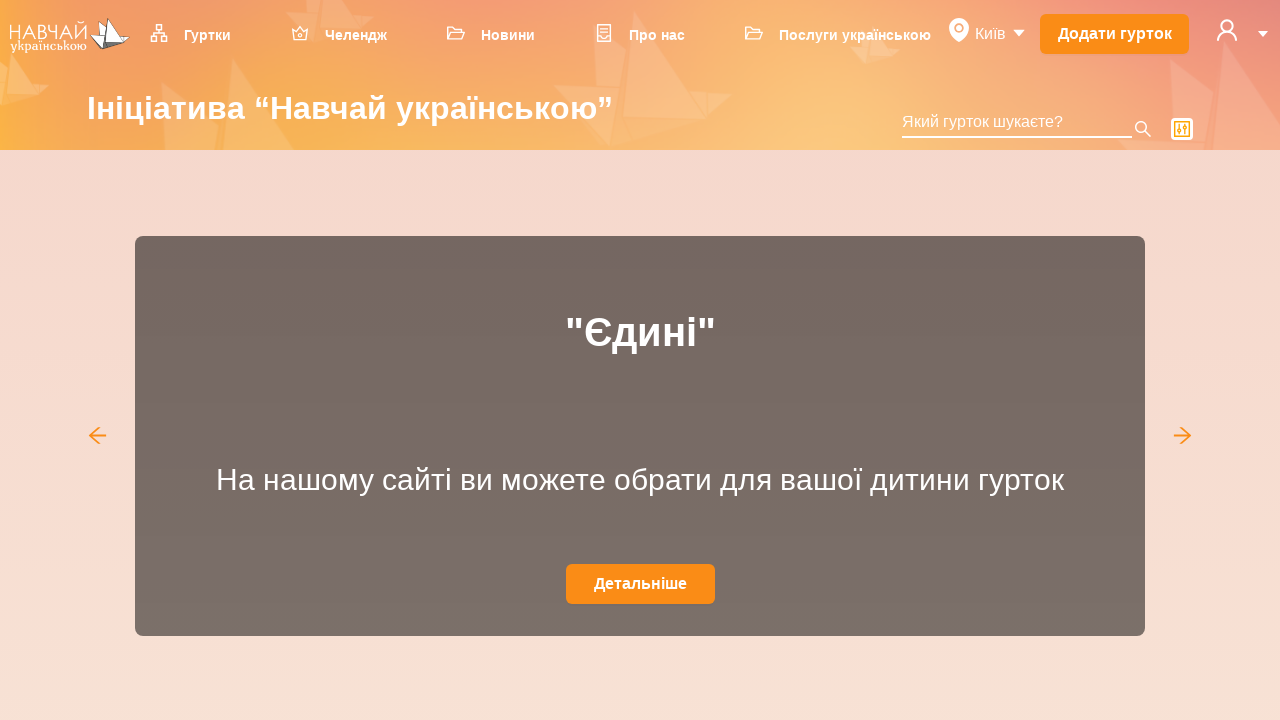

Clicked user icon to open dropdown menu at (1227, 30) on svg[data-icon='user']
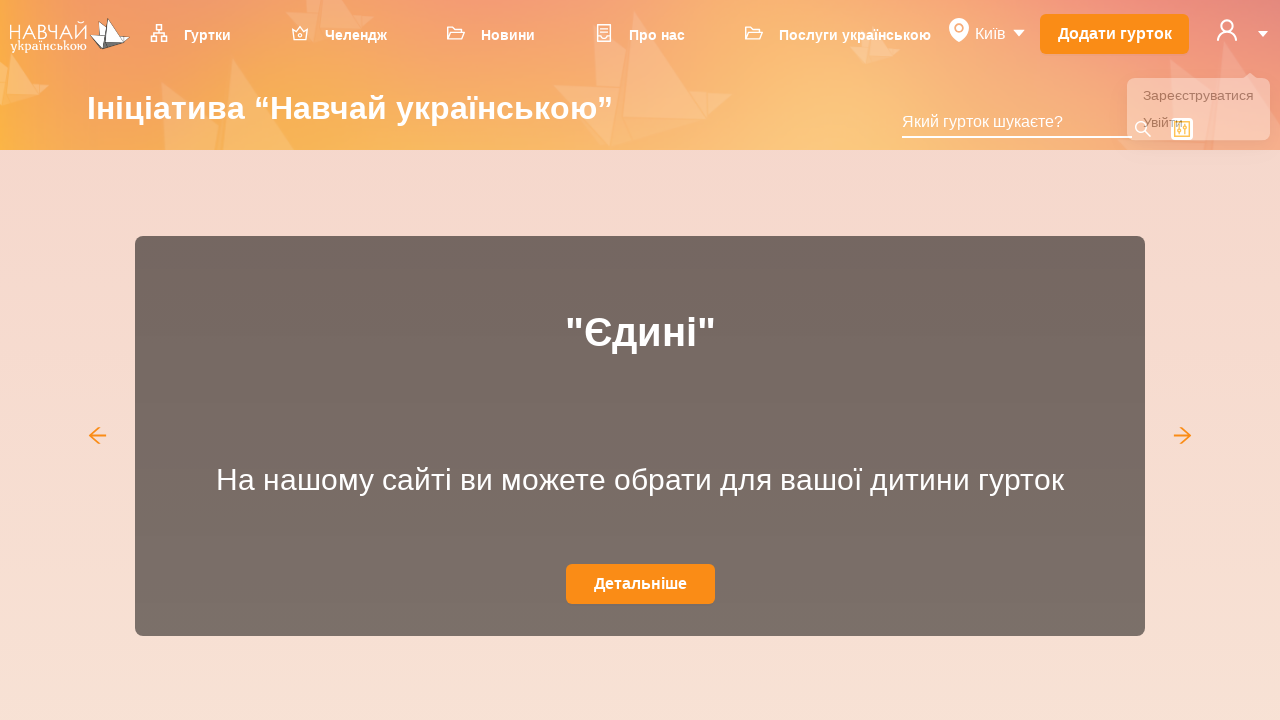

Dropdown menu appeared
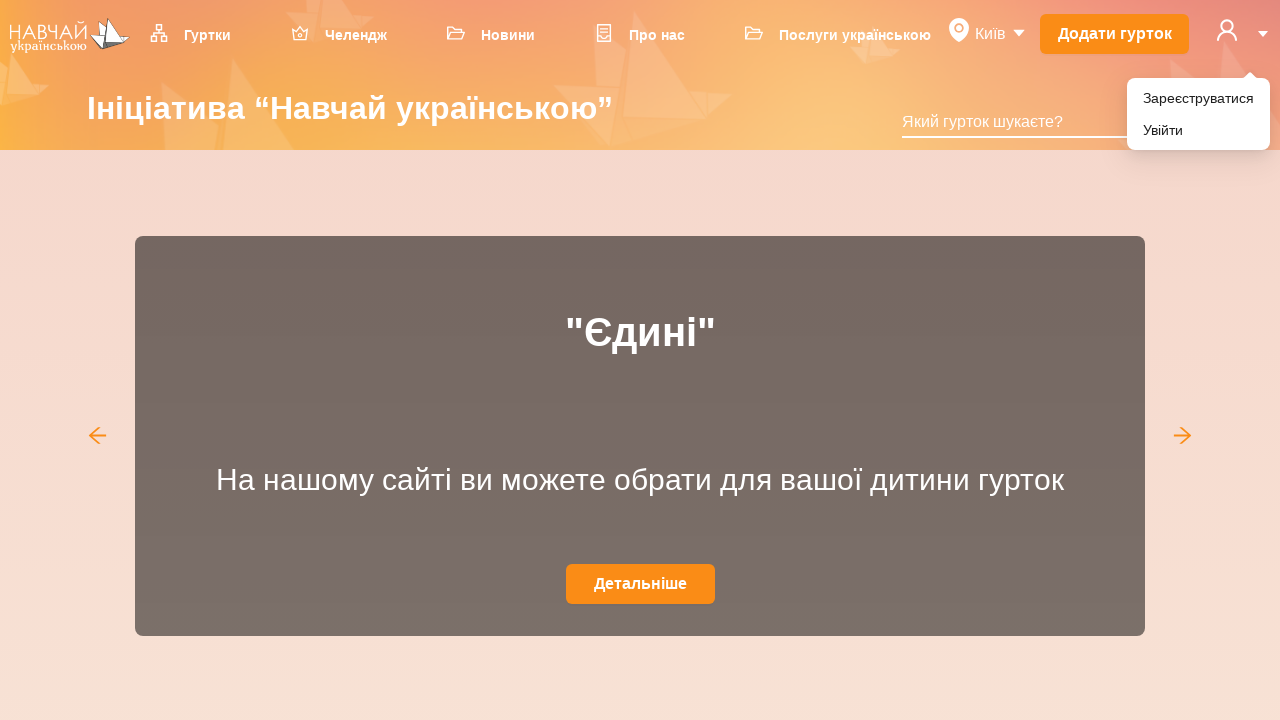

Clicked 'Зареєструватися' (Register) menu item at (1198, 98) on xpath=//li[@role='menuitem']//div[text()='Зареєструватися']
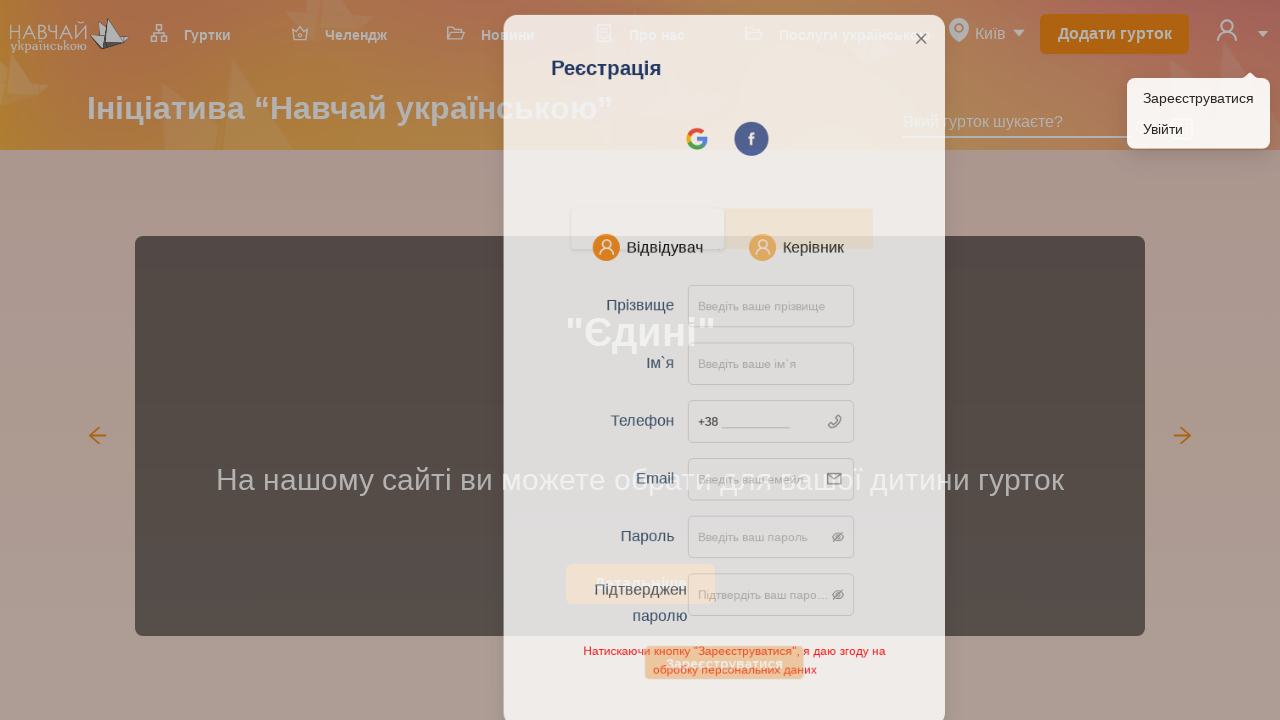

Registration modal content is now visible
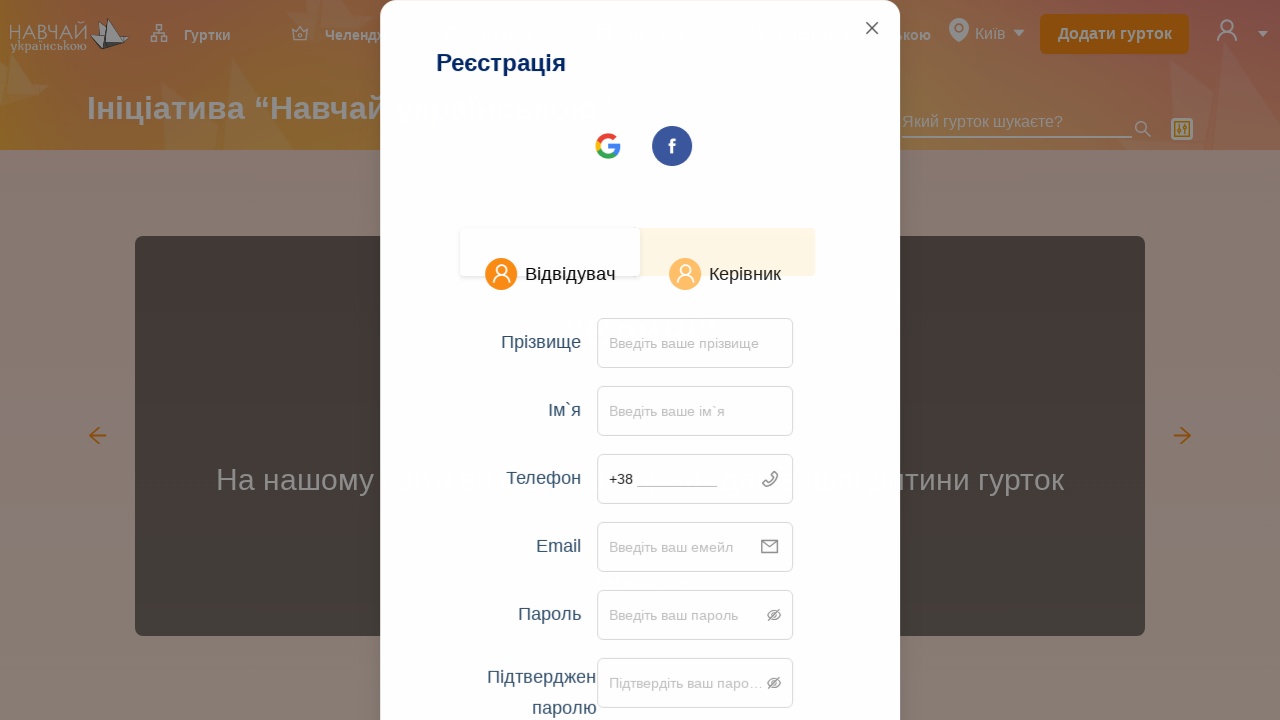

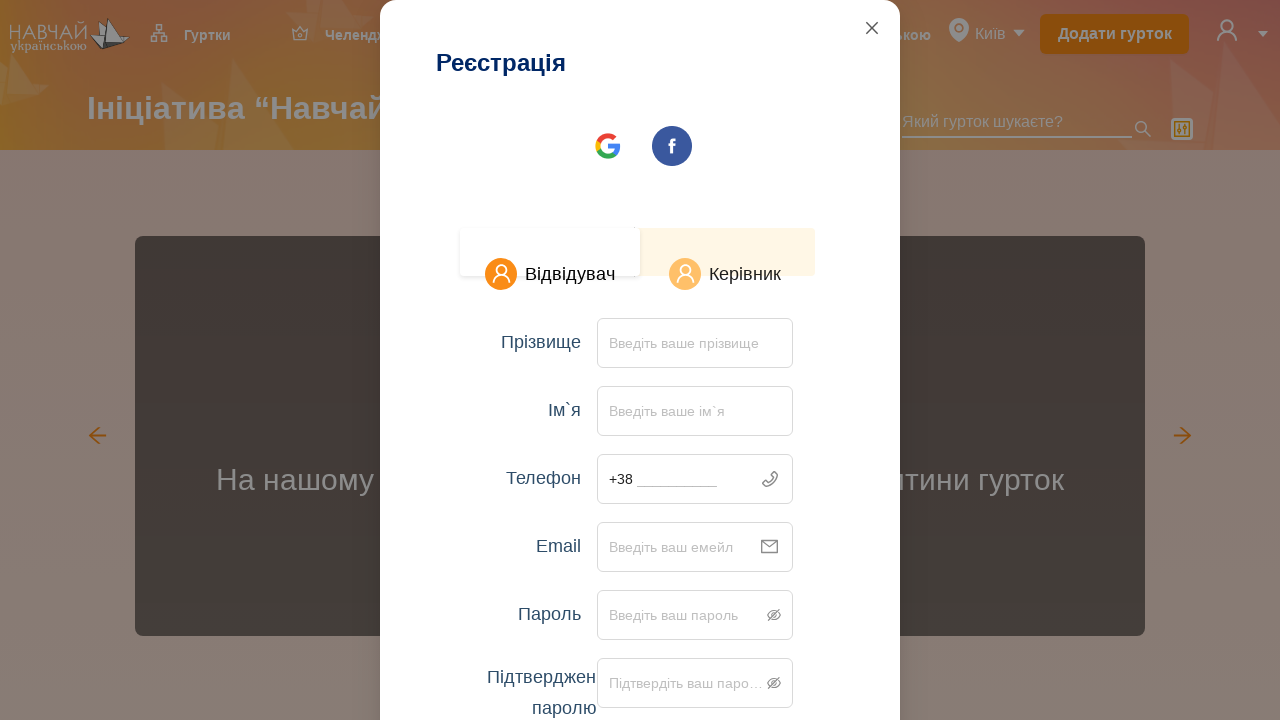